Navigates to Mars news page and waits for news content to load, verifying the presence of news articles

Starting URL: https://data-class-mars.s3.amazonaws.com/Mars/index.html

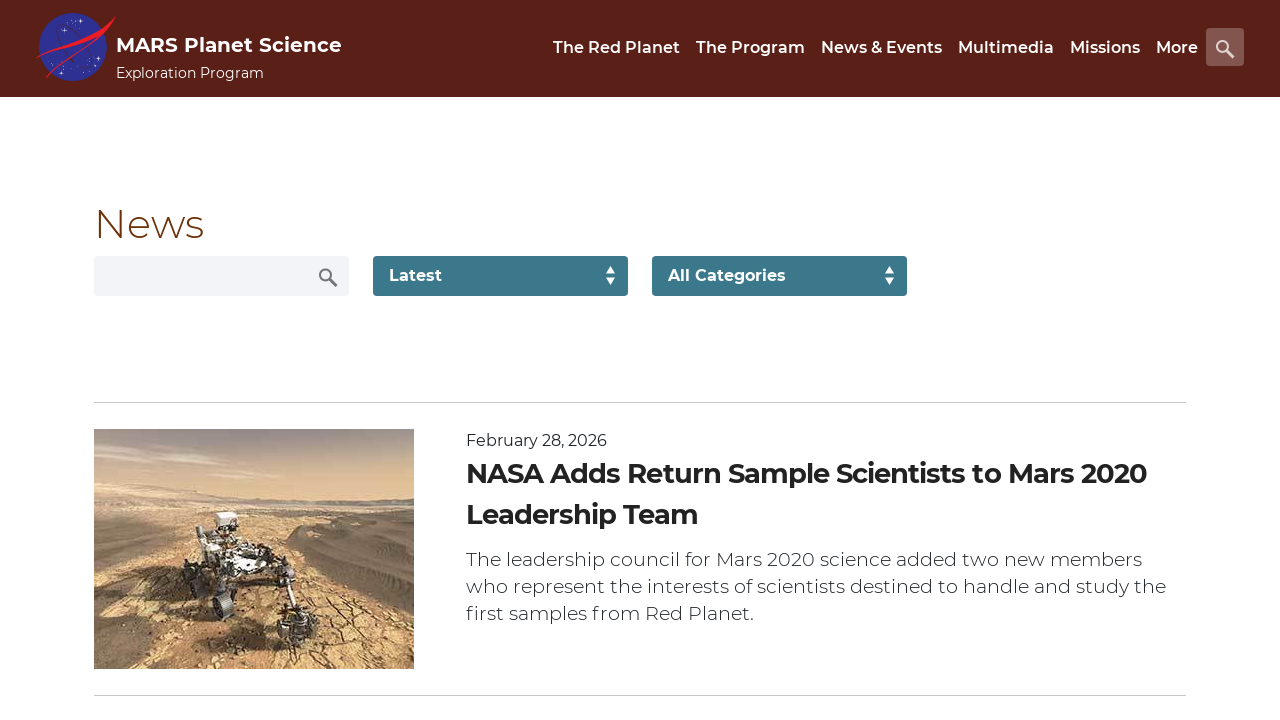

Navigated to Mars news page
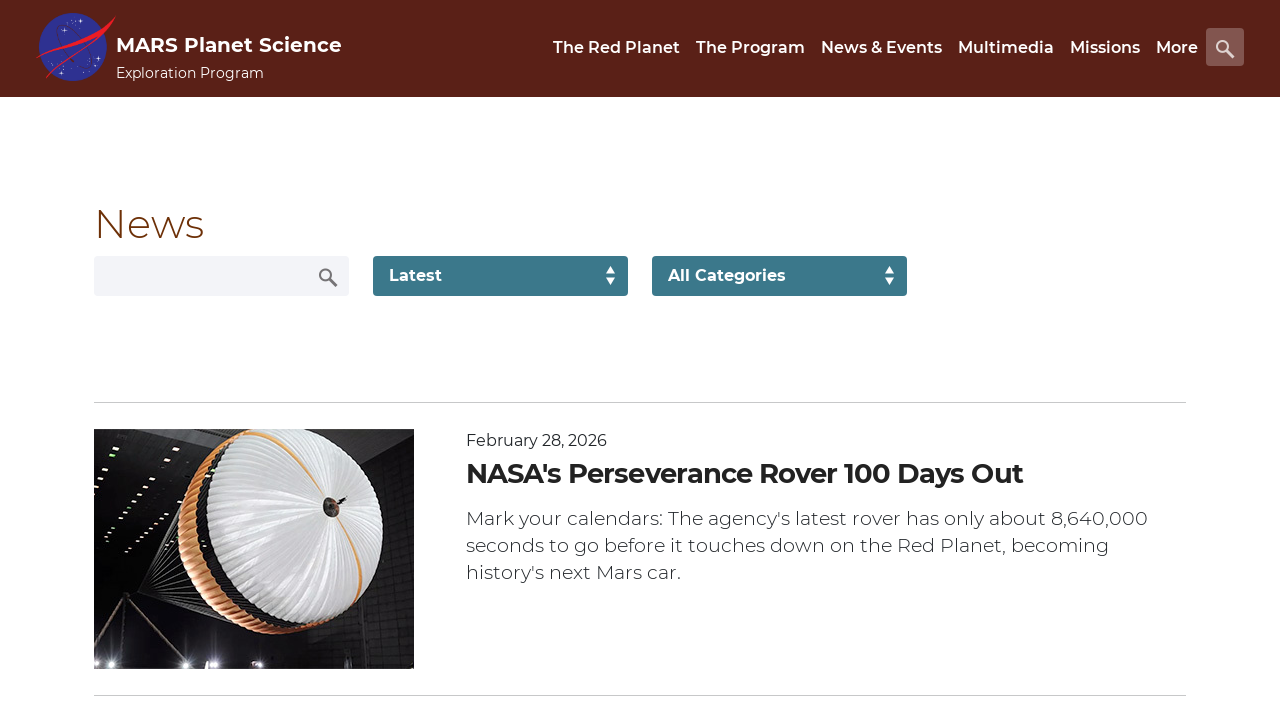

News content container loaded
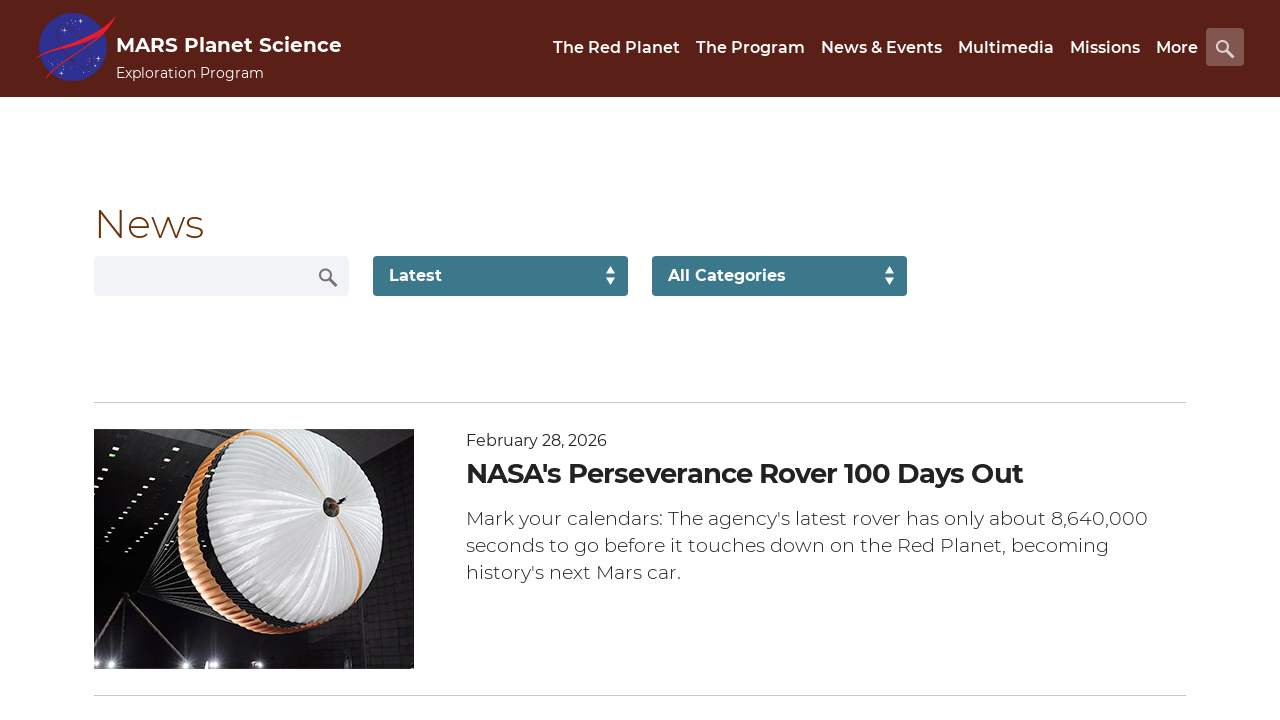

News article titles loaded
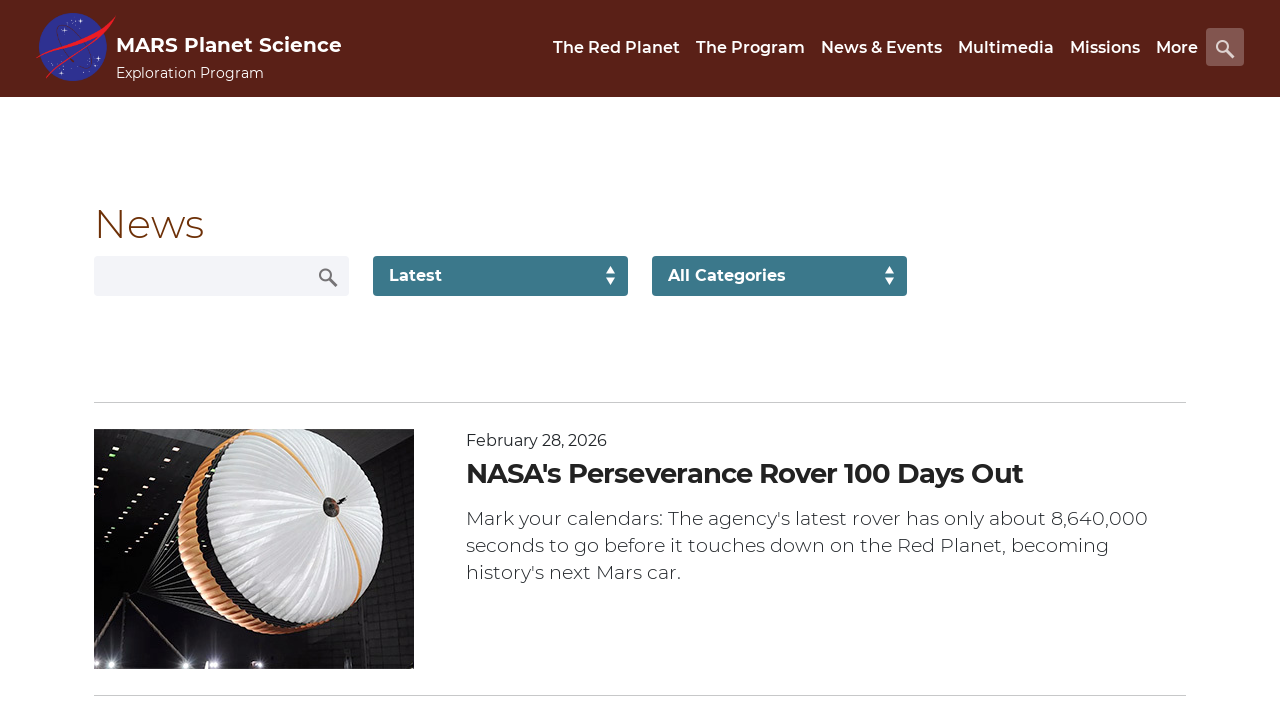

News article summaries loaded
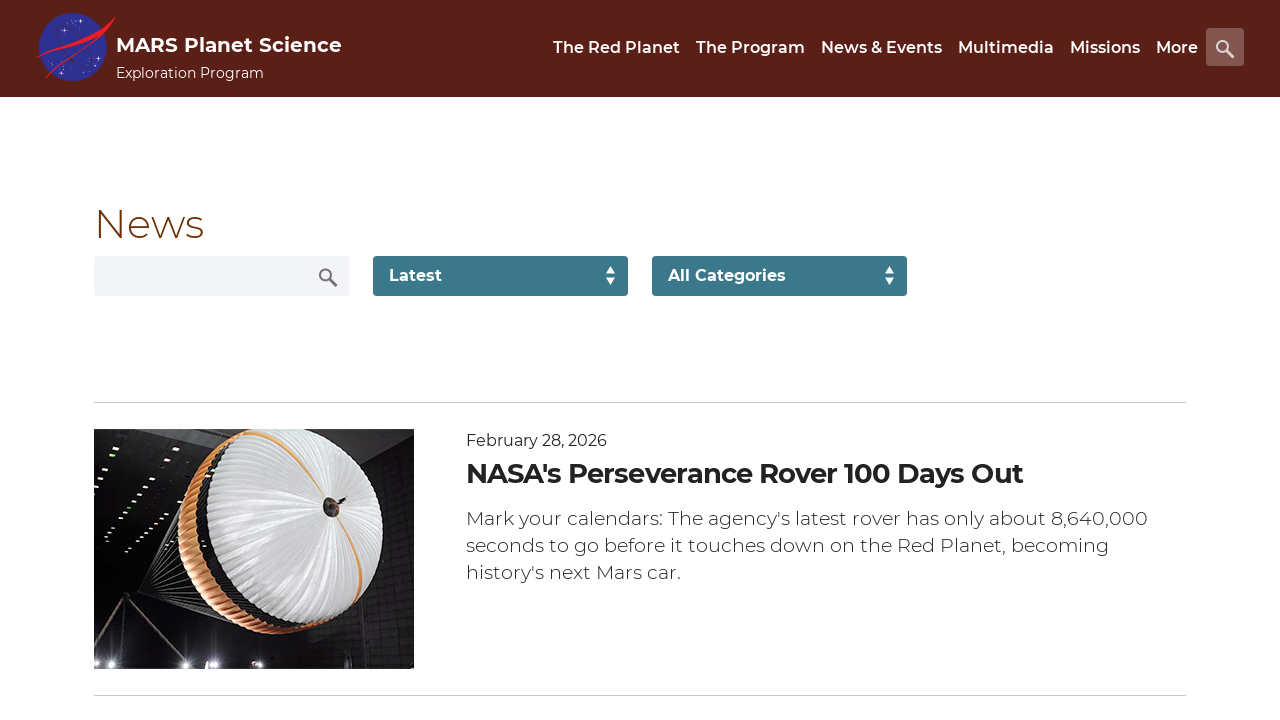

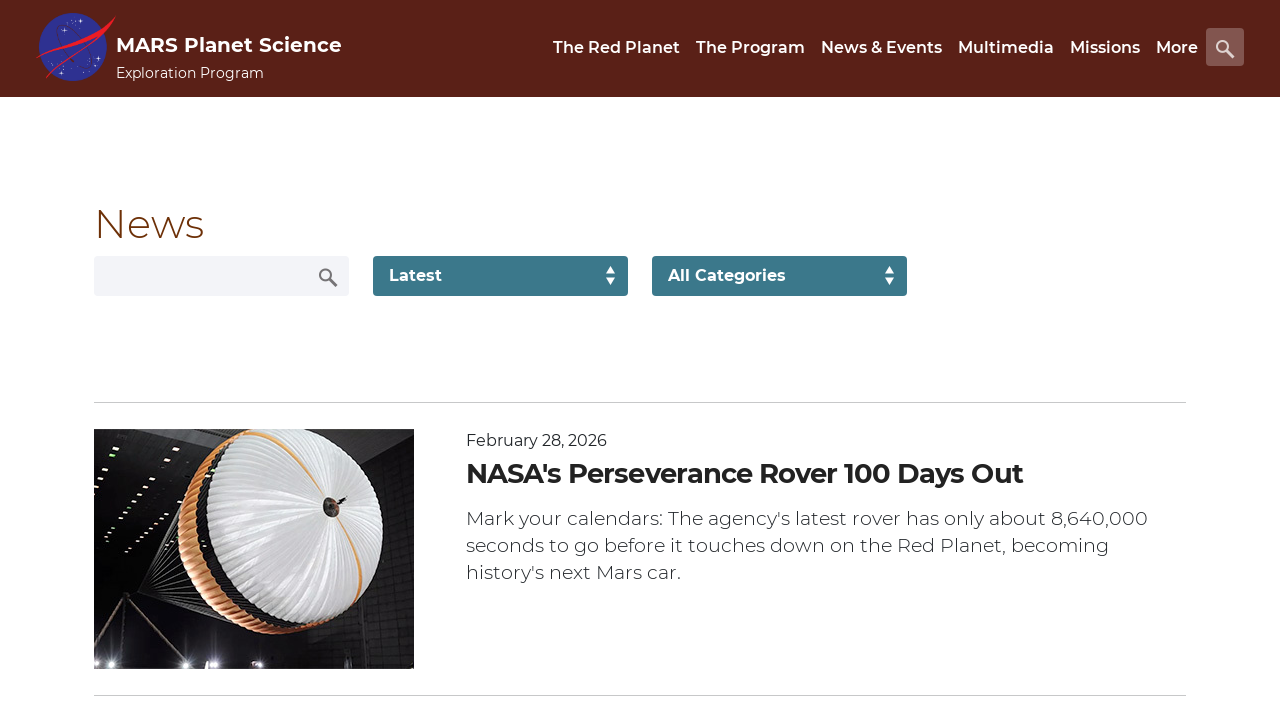